Tests field validation by attempting to sign up with empty name and email fields

Starting URL: https://automationexercise.com

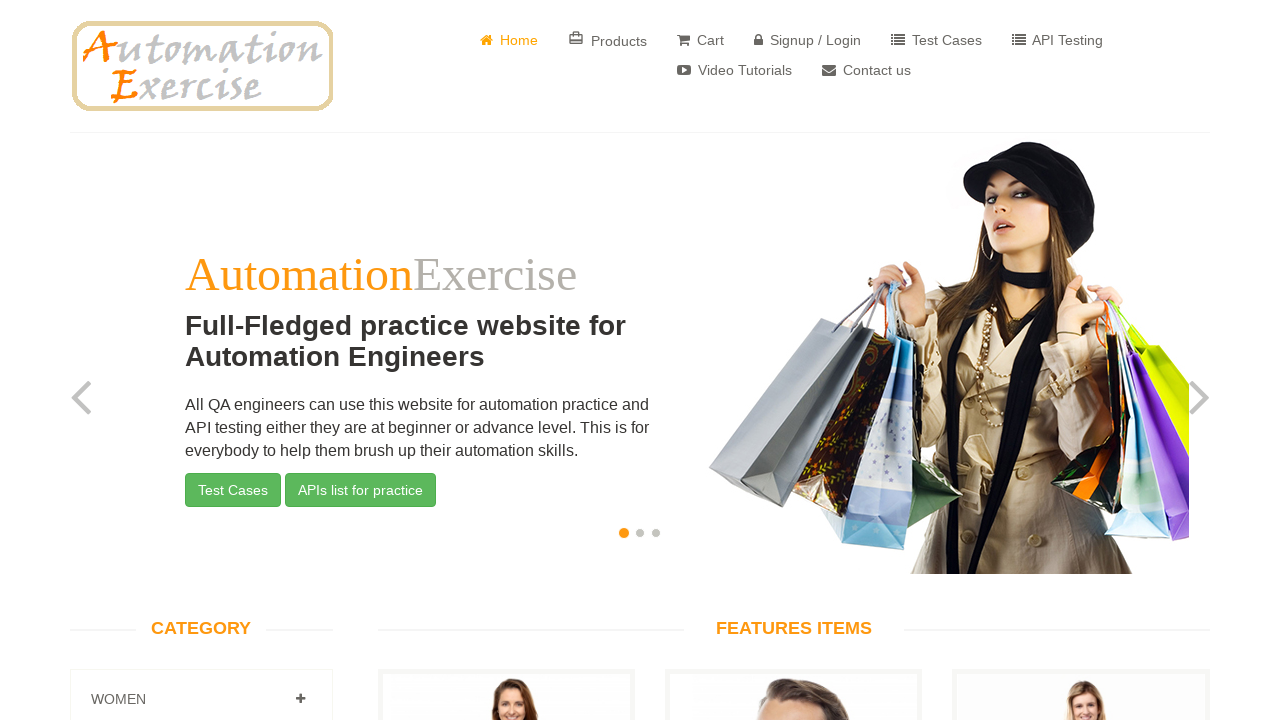

Clicked on Sign In/Sign Up link at (808, 40) on a[href='/login']
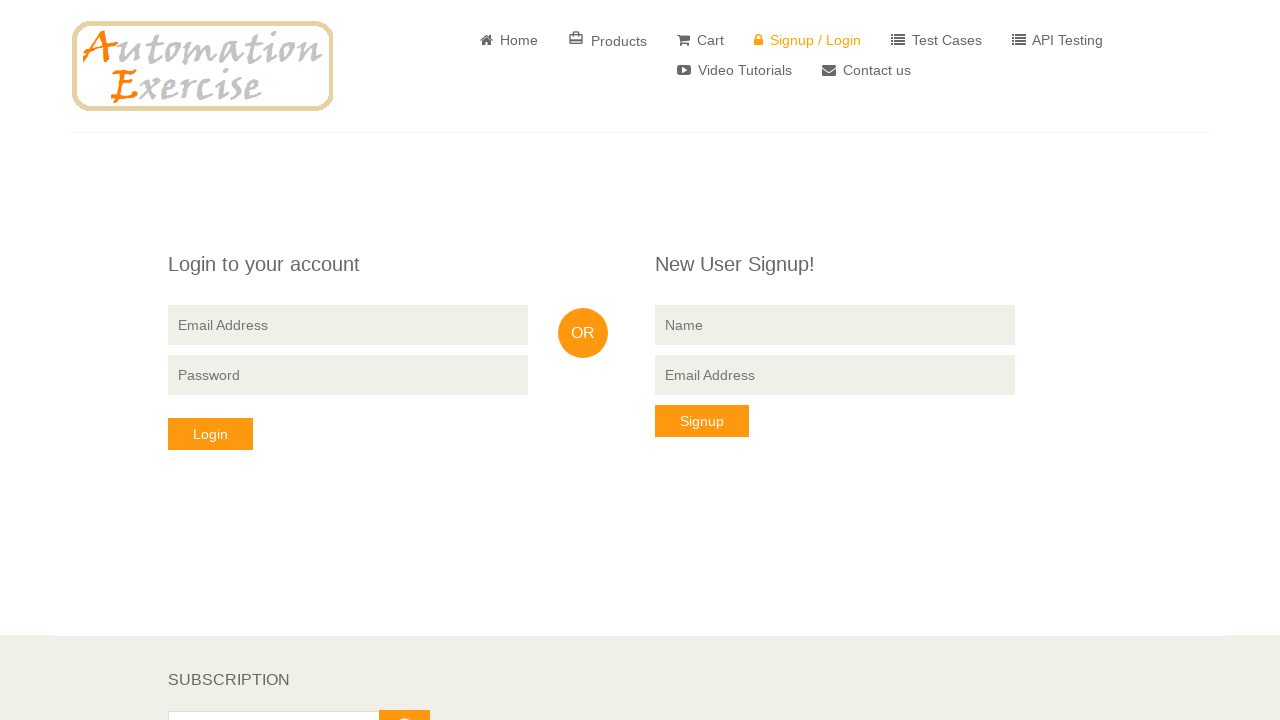

Signup form loaded
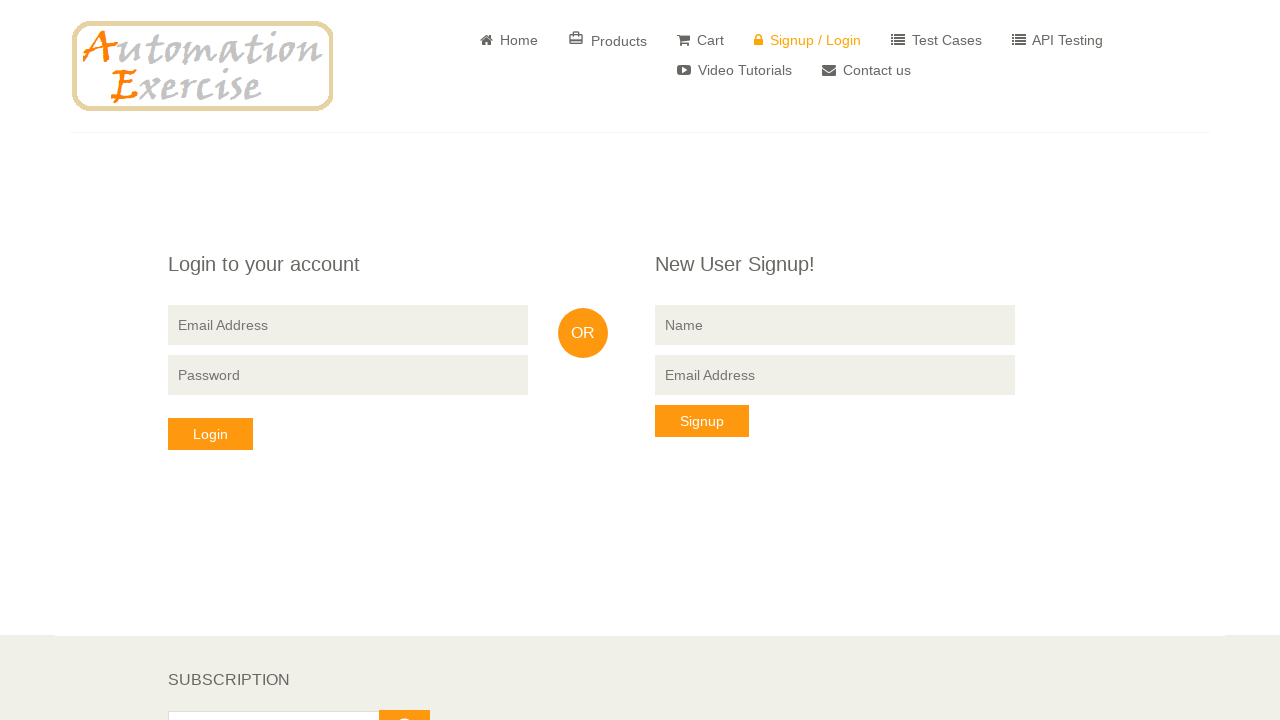

Clicked signup button without filling name and email fields to trigger validation at (702, 421) on button[data-qa='signup-button']
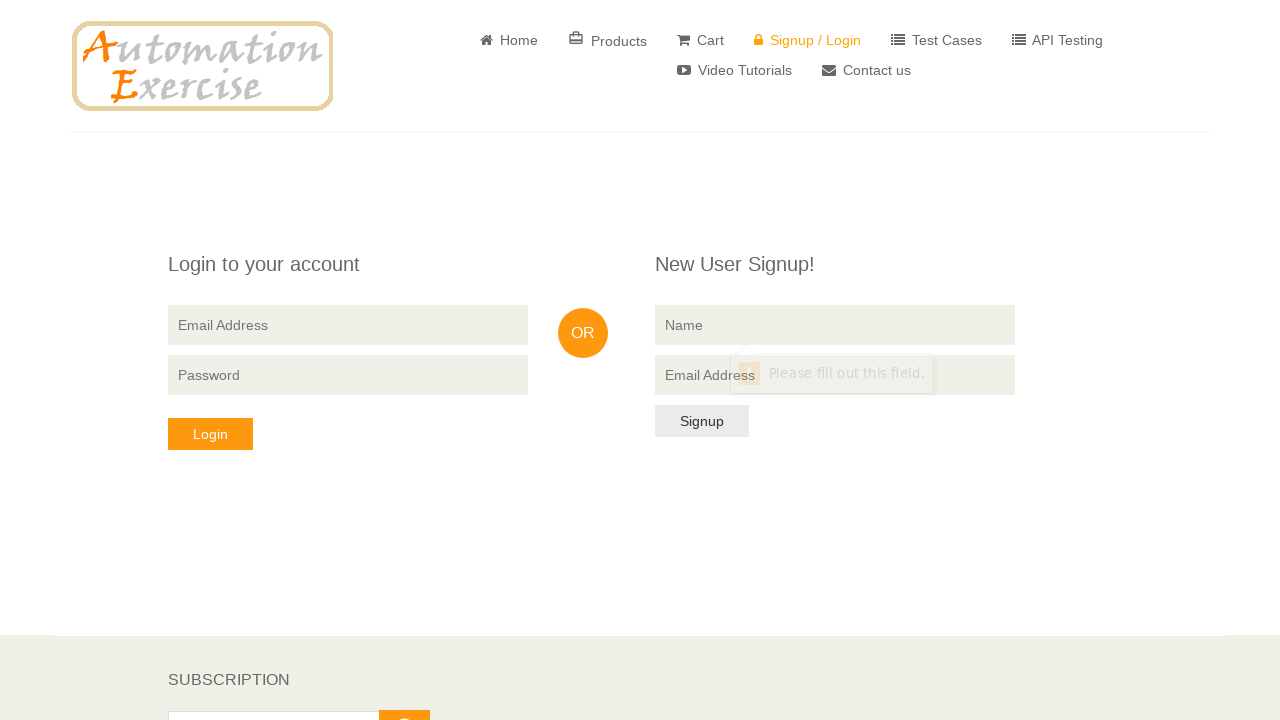

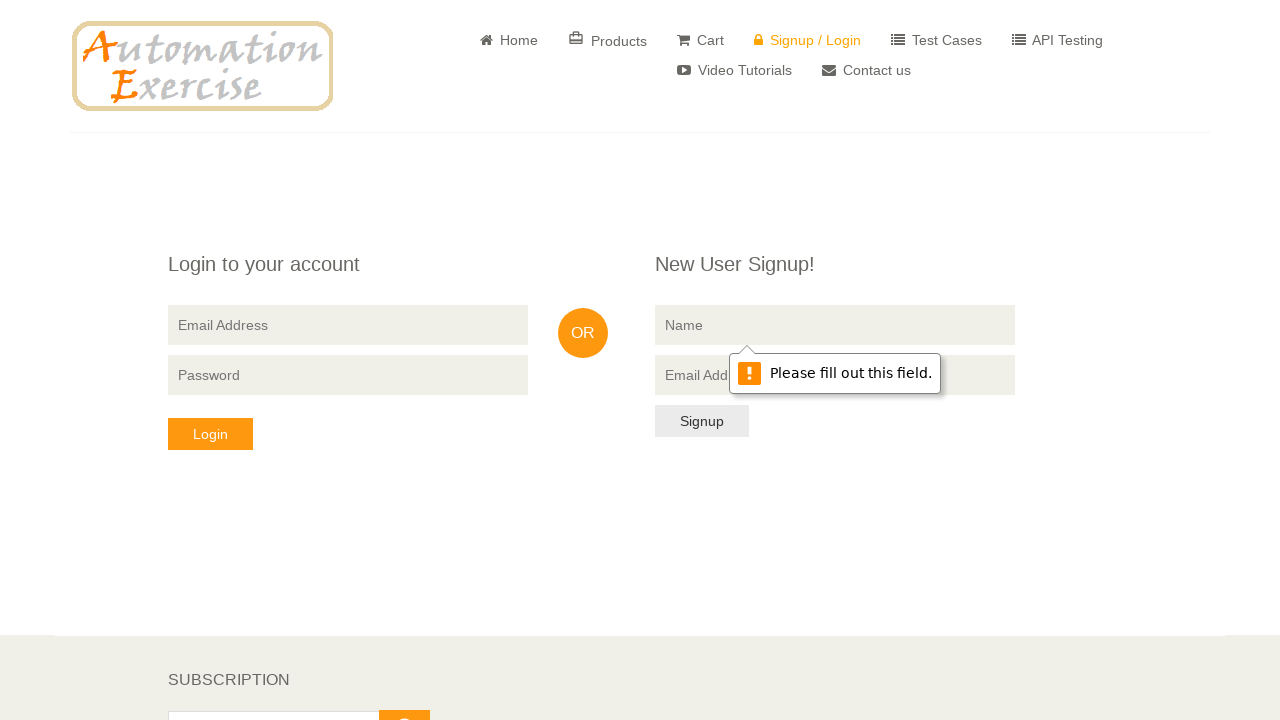